Tests handling of JavaScript confirmation dialogs by accepting the confirm prompt

Starting URL: https://testautomationpractice.blogspot.com/

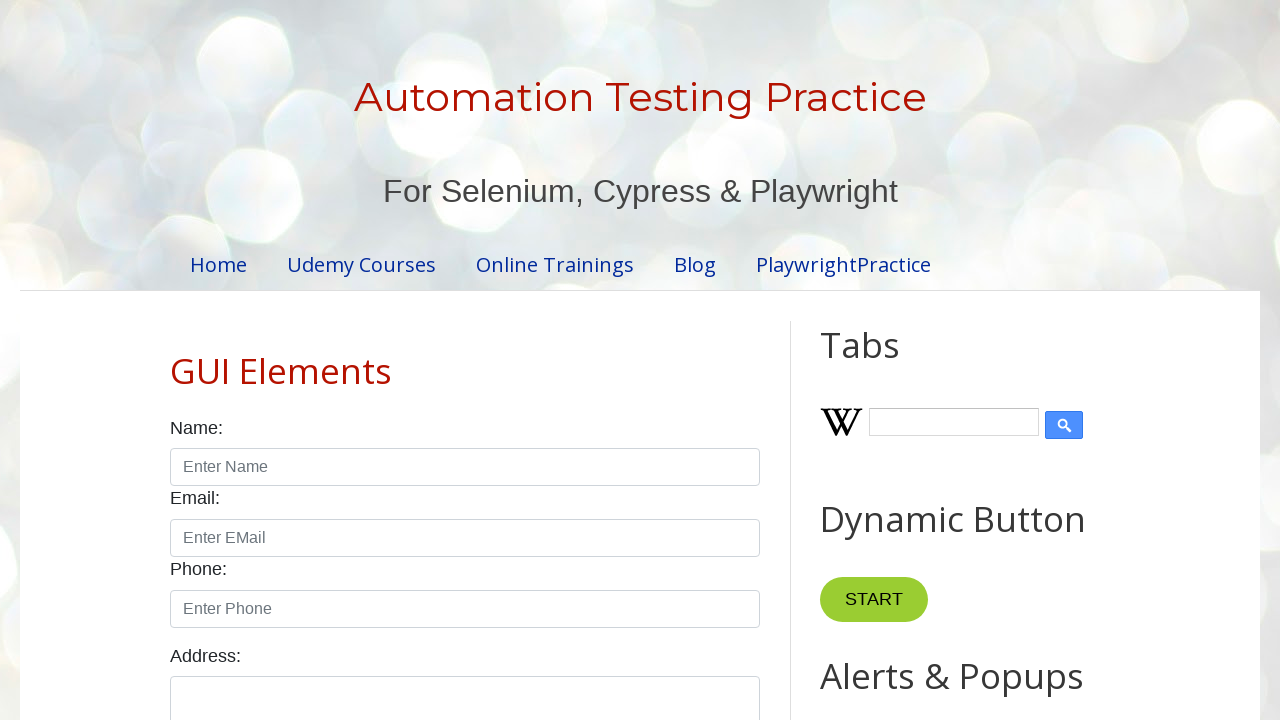

Confirmation dialog accepted
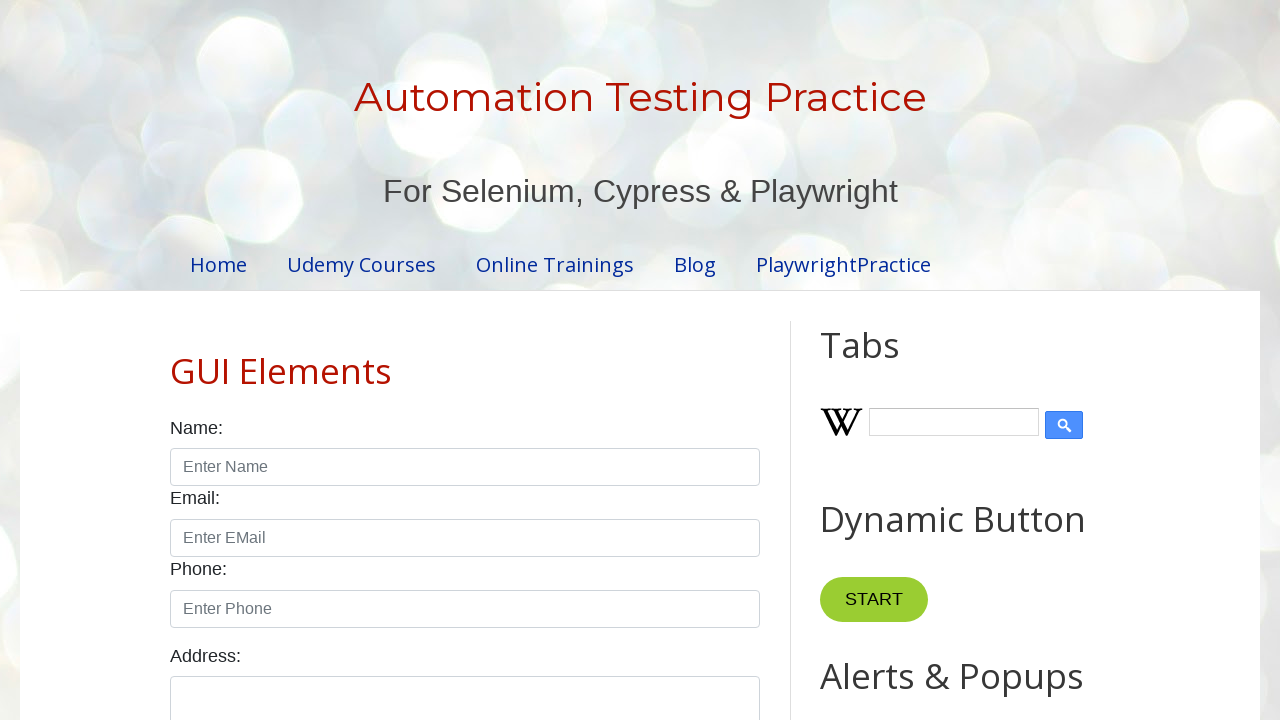

Clicked confirmation button to trigger dialog at (912, 360) on xpath=//button[@id='confirmBtn']
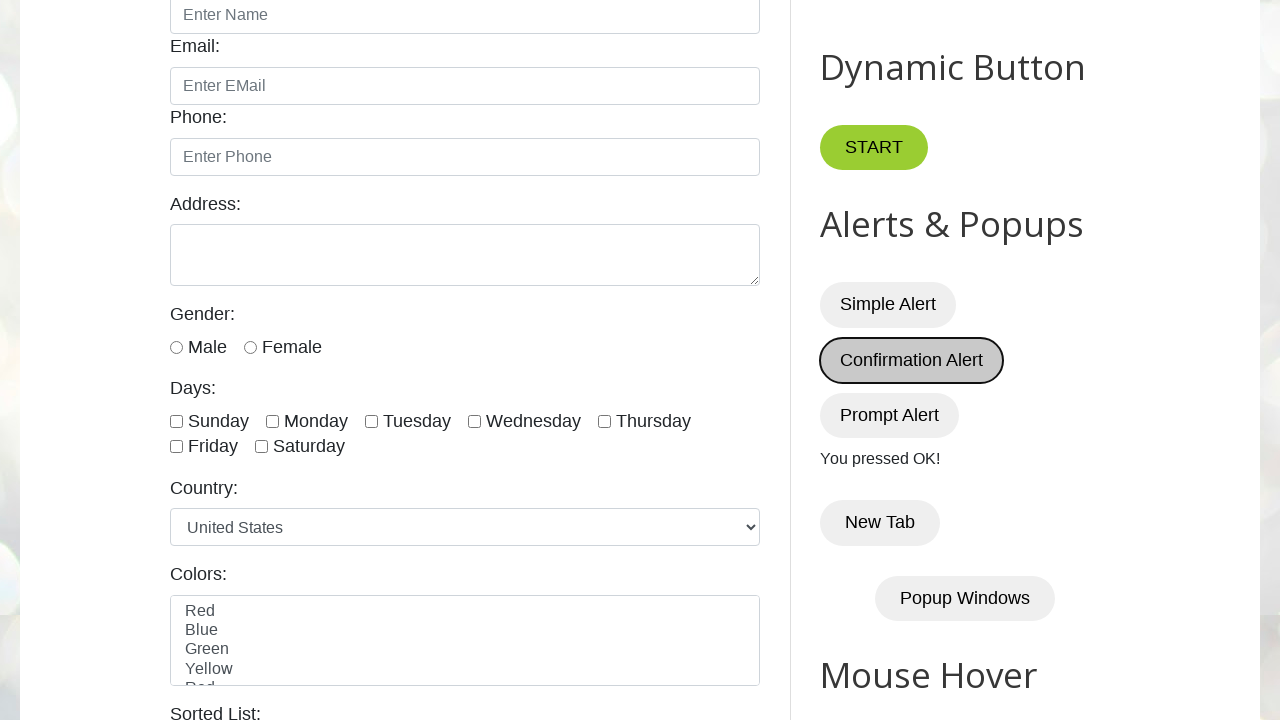

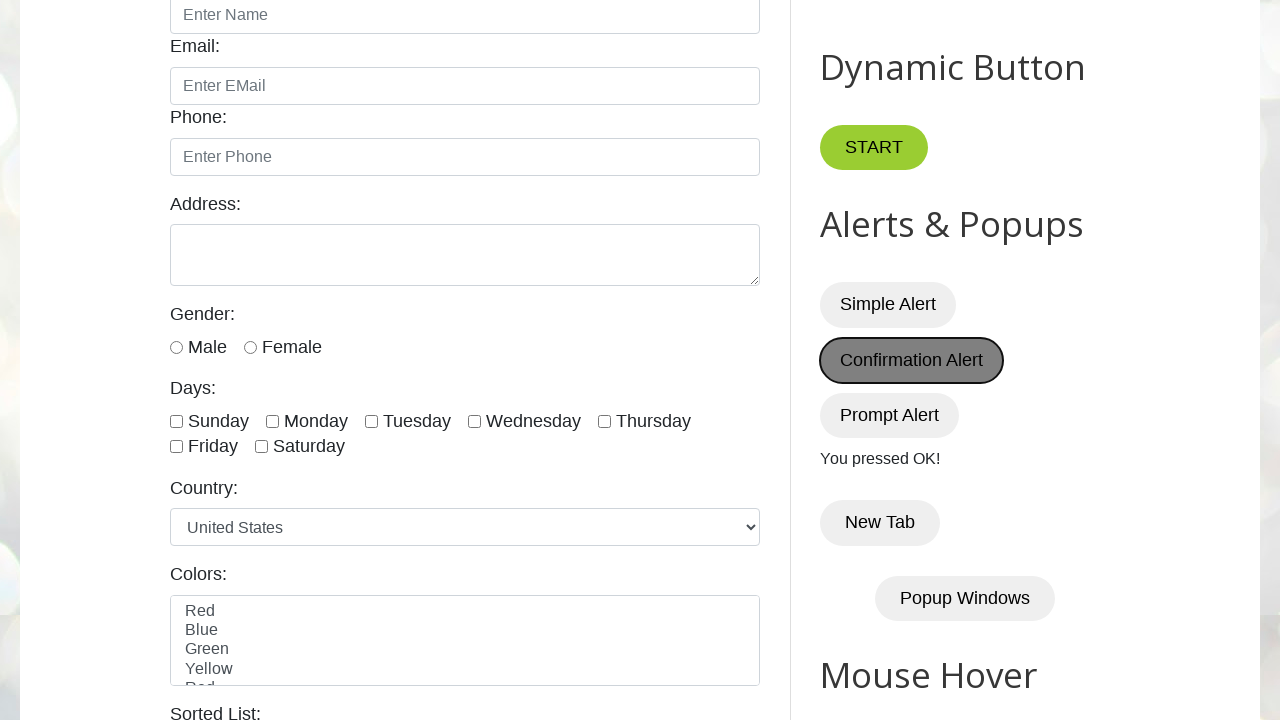